Navigates to Serebii's Pokemon card English expansions page, then navigates to a specific expansion (Astral Radiance) and verifies the expansion page loads with card information.

Starting URL: https://www.serebii.net/card/english.shtml

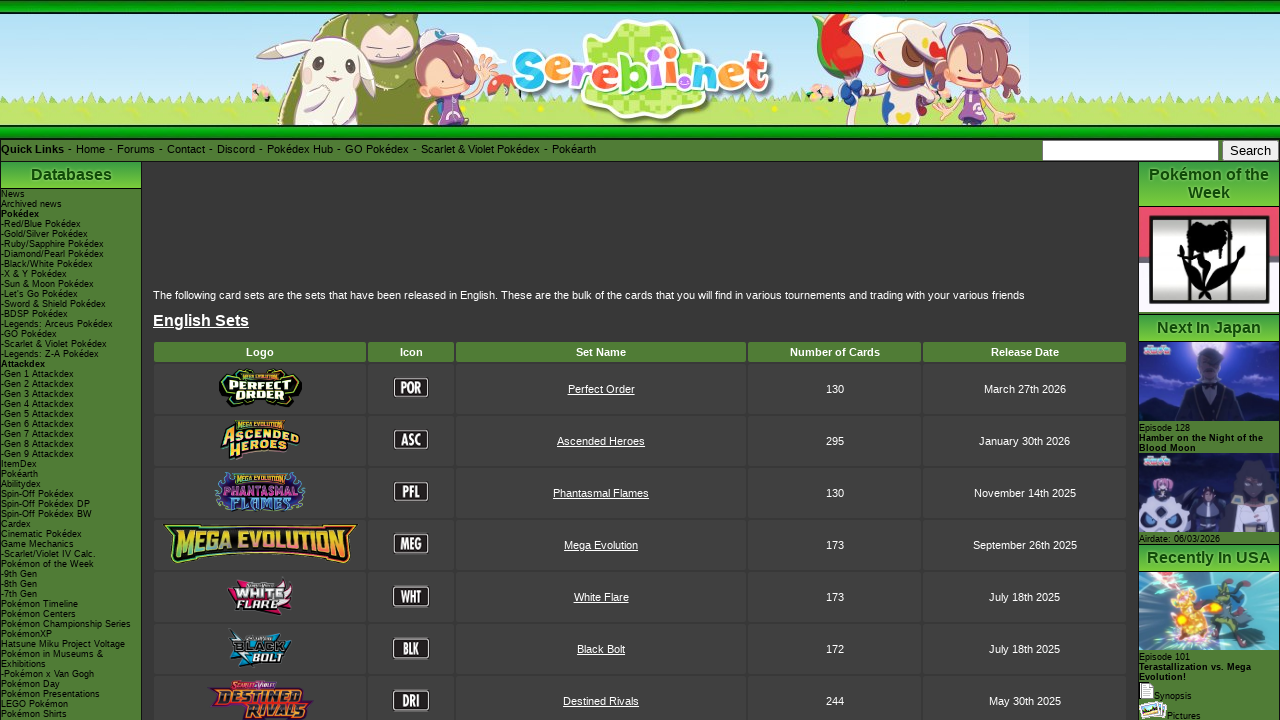

Waited for expansions table to load
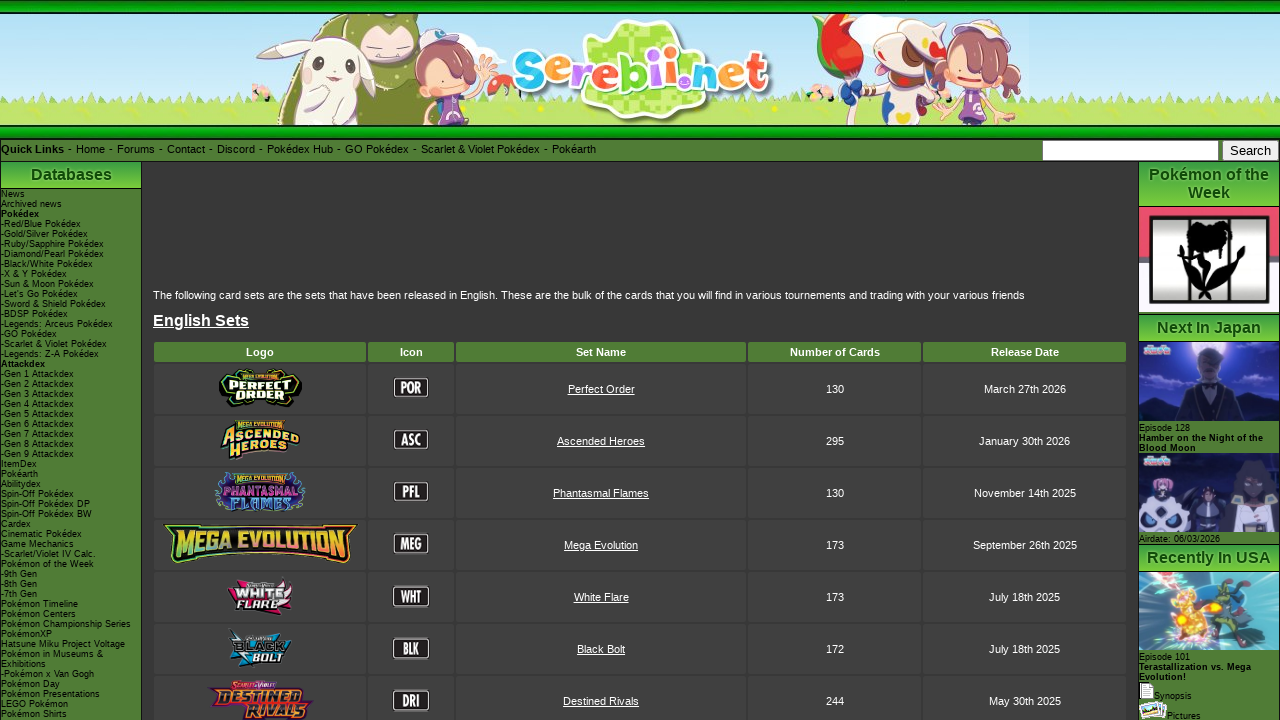

Retrieved all expansion links from the table
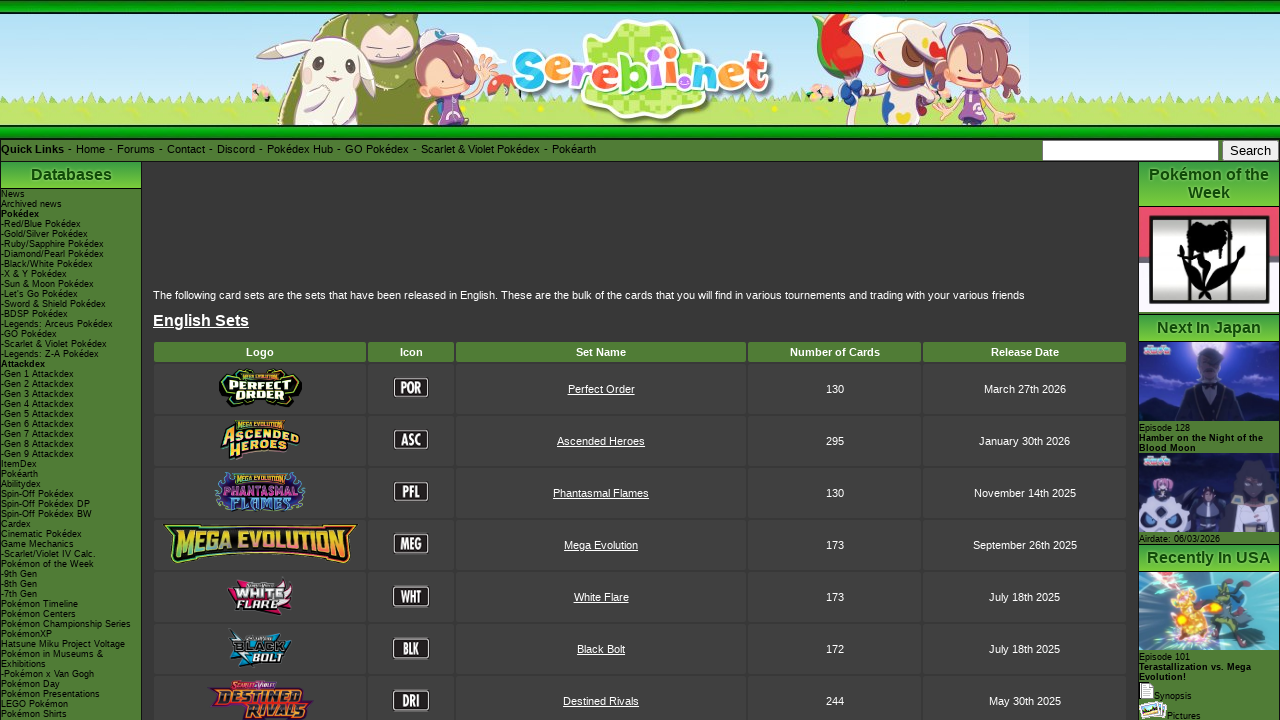

Clicked on Astral Radiance expansion (6th link index) at (601, 441) on tr td a >> nth=6
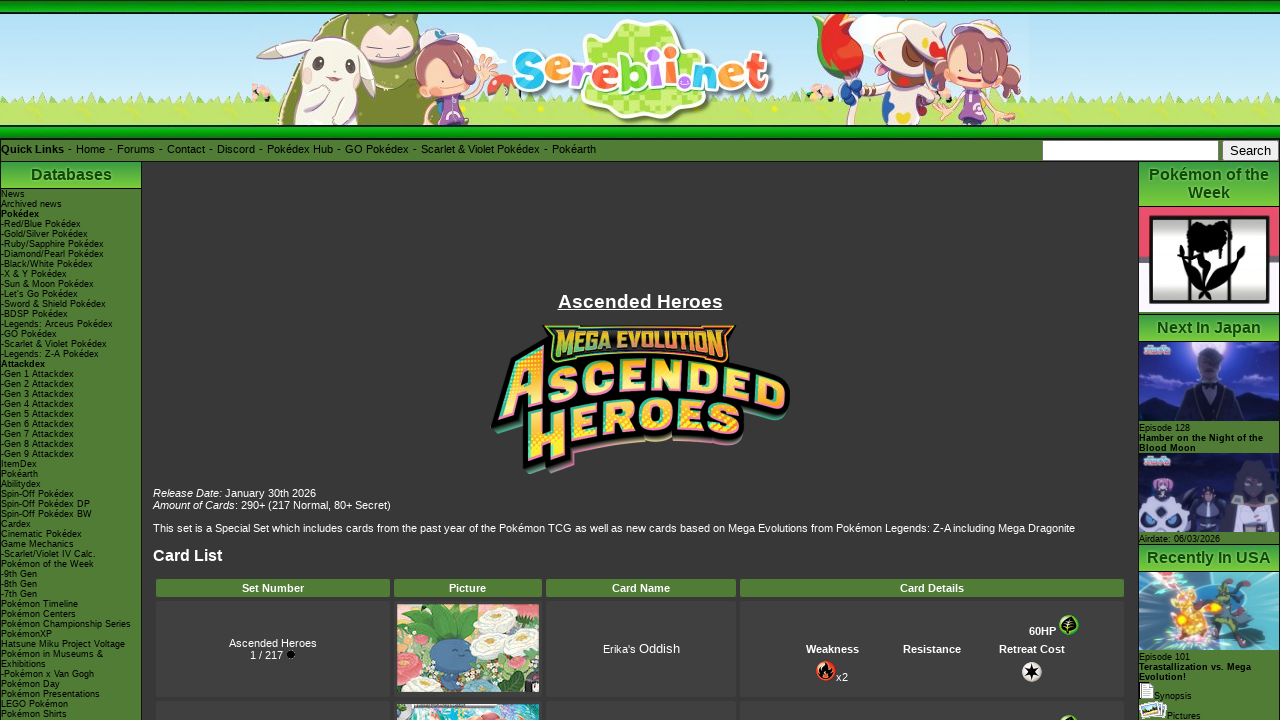

Astral Radiance expansion page loaded with card information
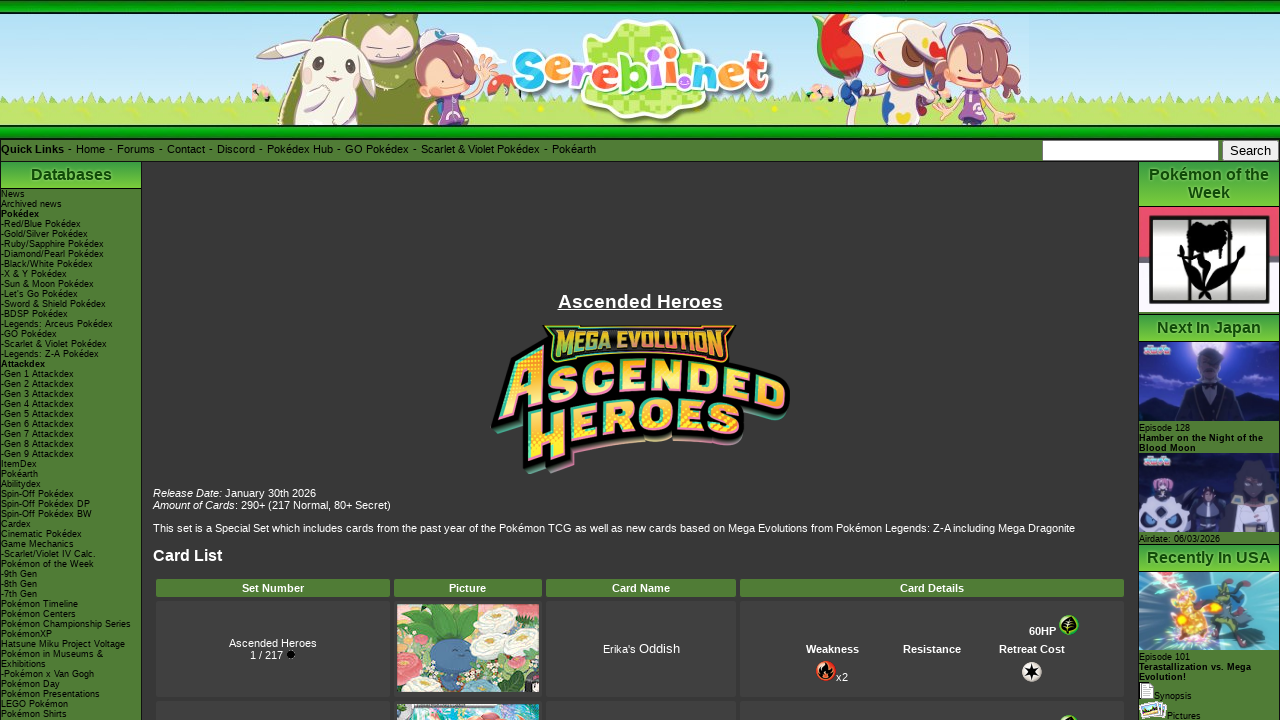

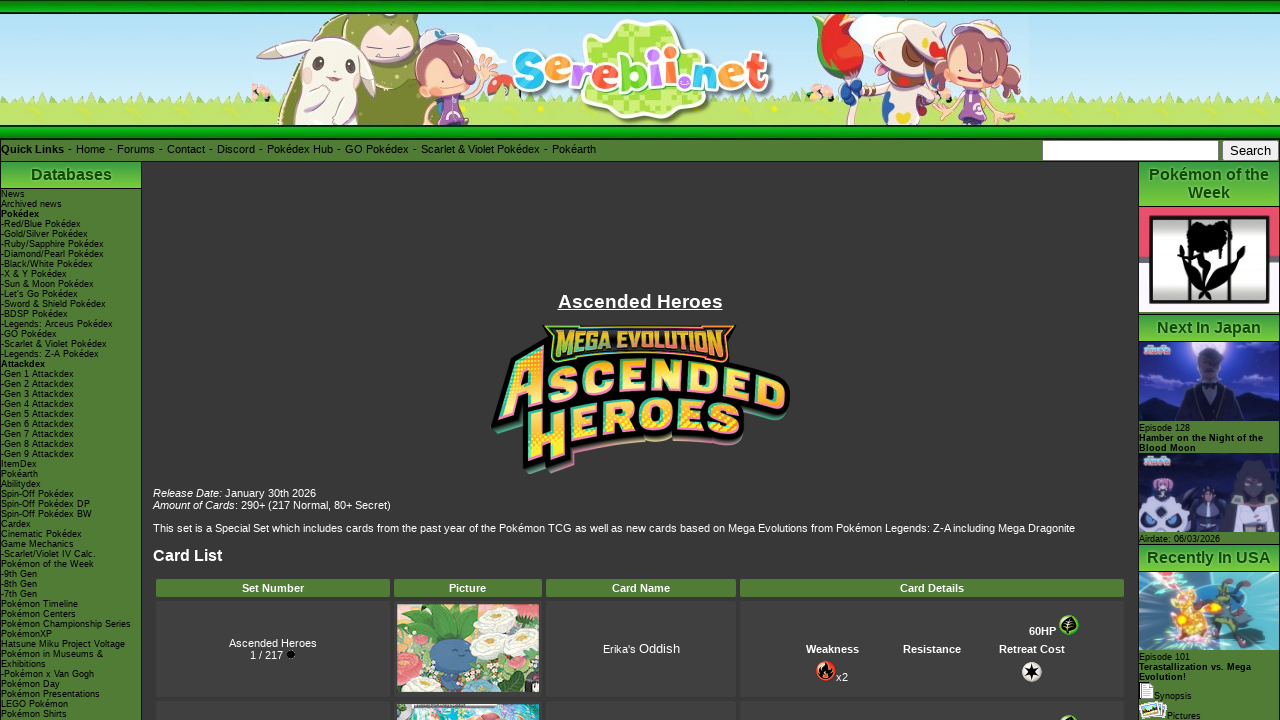